Navigates to the ITLearn360 website and verifies that anchor links are present on the page

Starting URL: https://www.itlearn360.com/

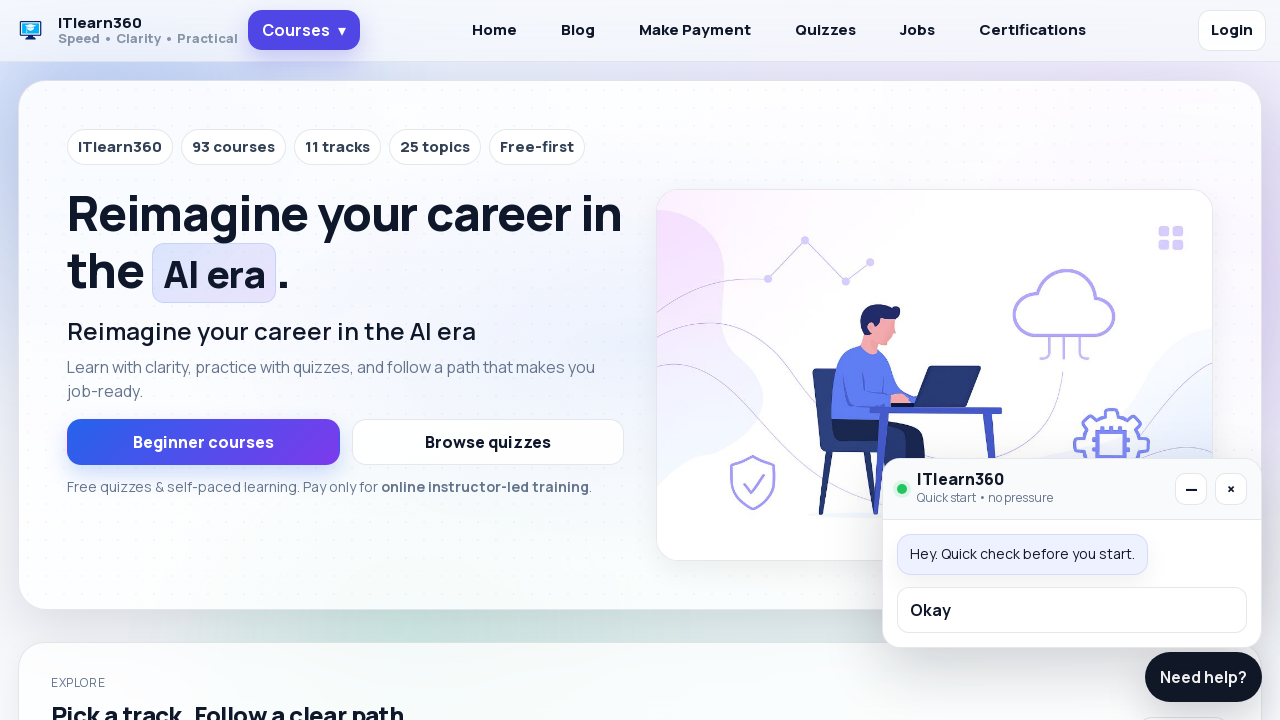

Waited for anchor links to load on ITLearn360 website
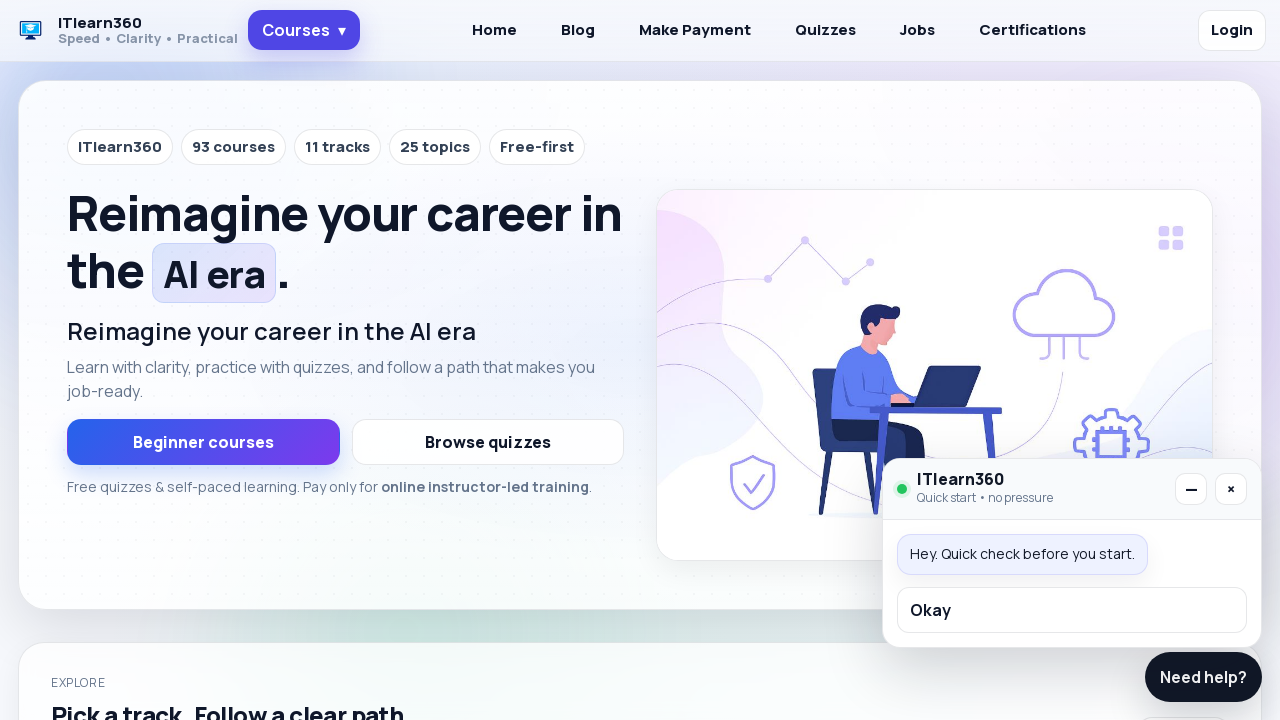

Located all anchor tags on the page
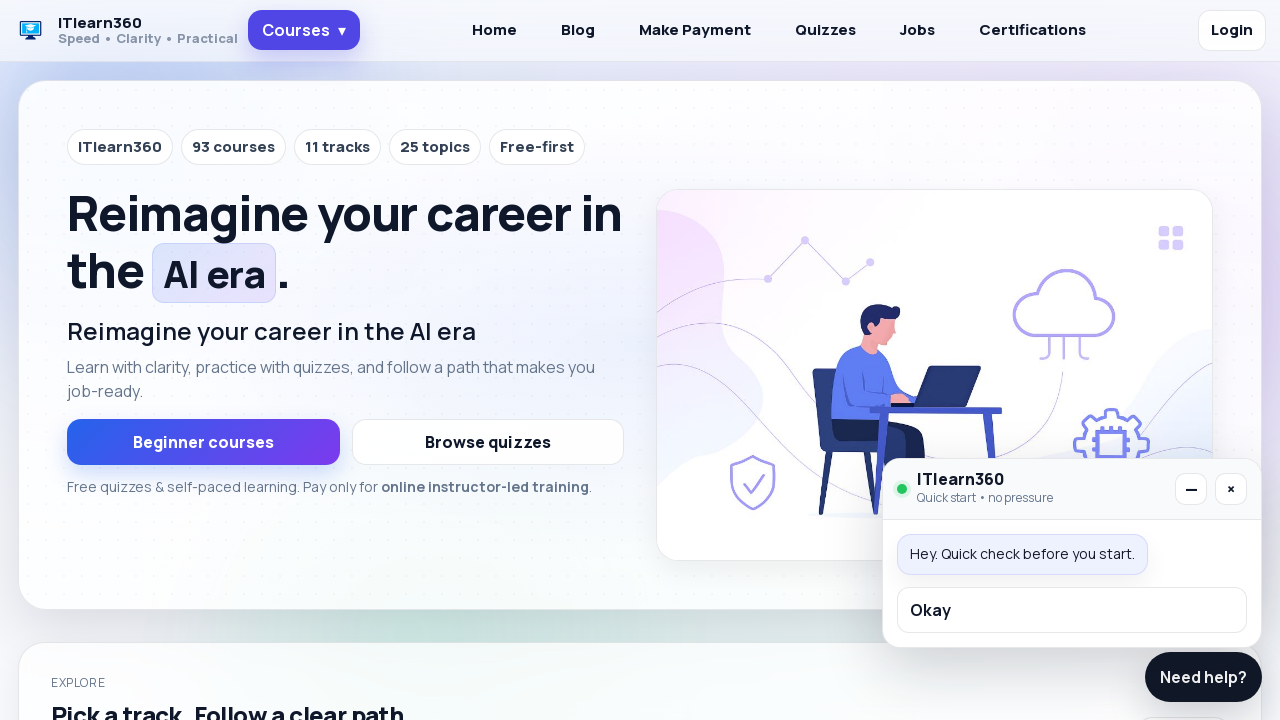

Verified that anchor links are present on the page (found 36 links)
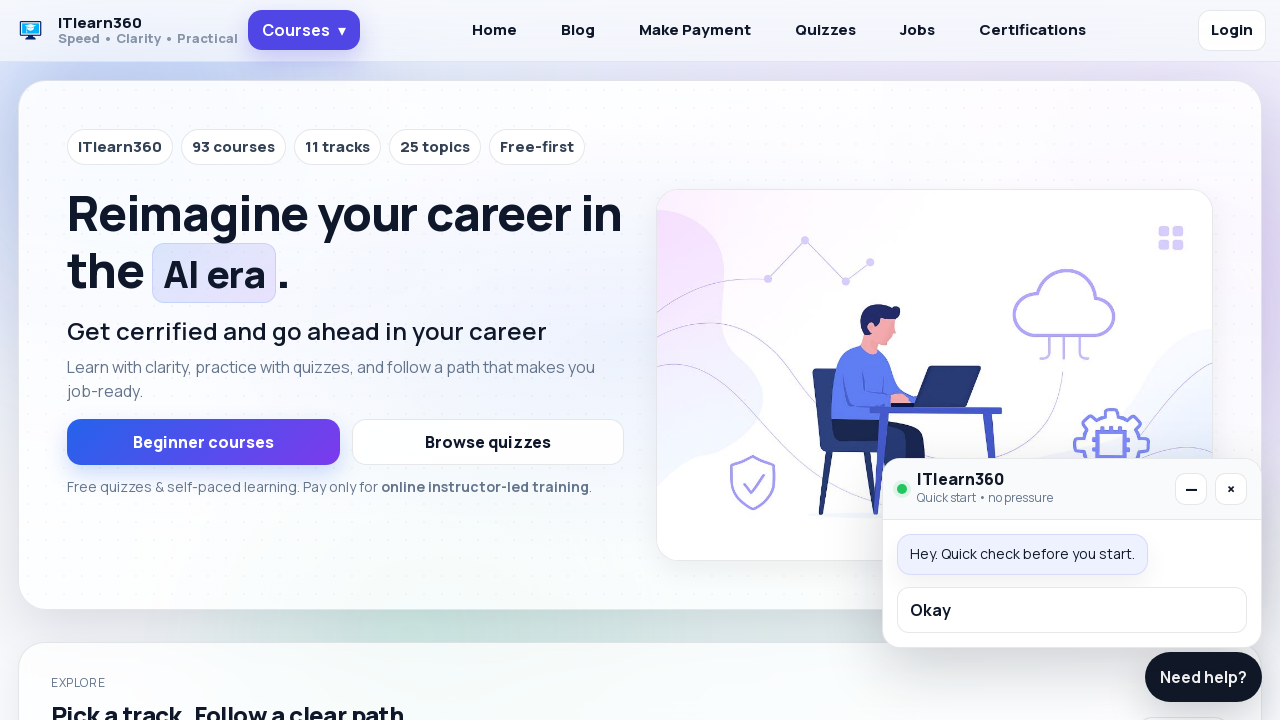

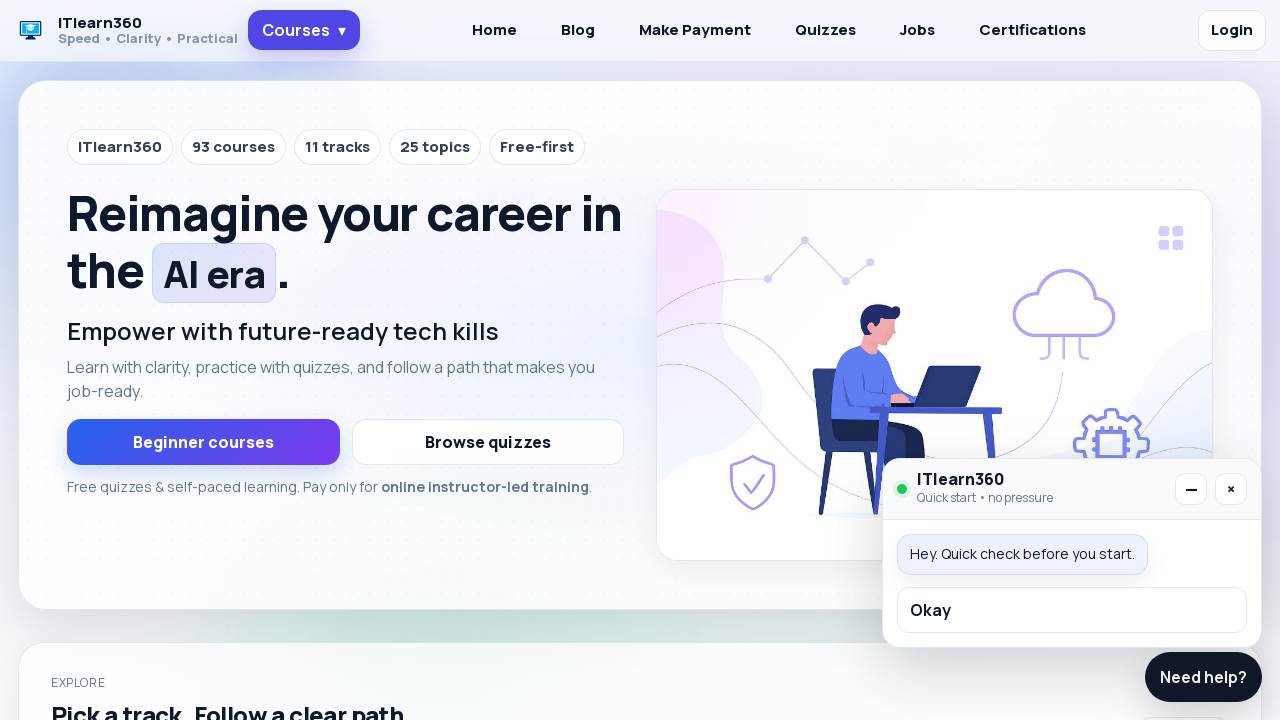